Tests element visibility by hiding a text box, handling JavaScript dialog alerts, and performing mouse hover action

Starting URL: https://rahulshettyacademy.com/AutomationPractice/

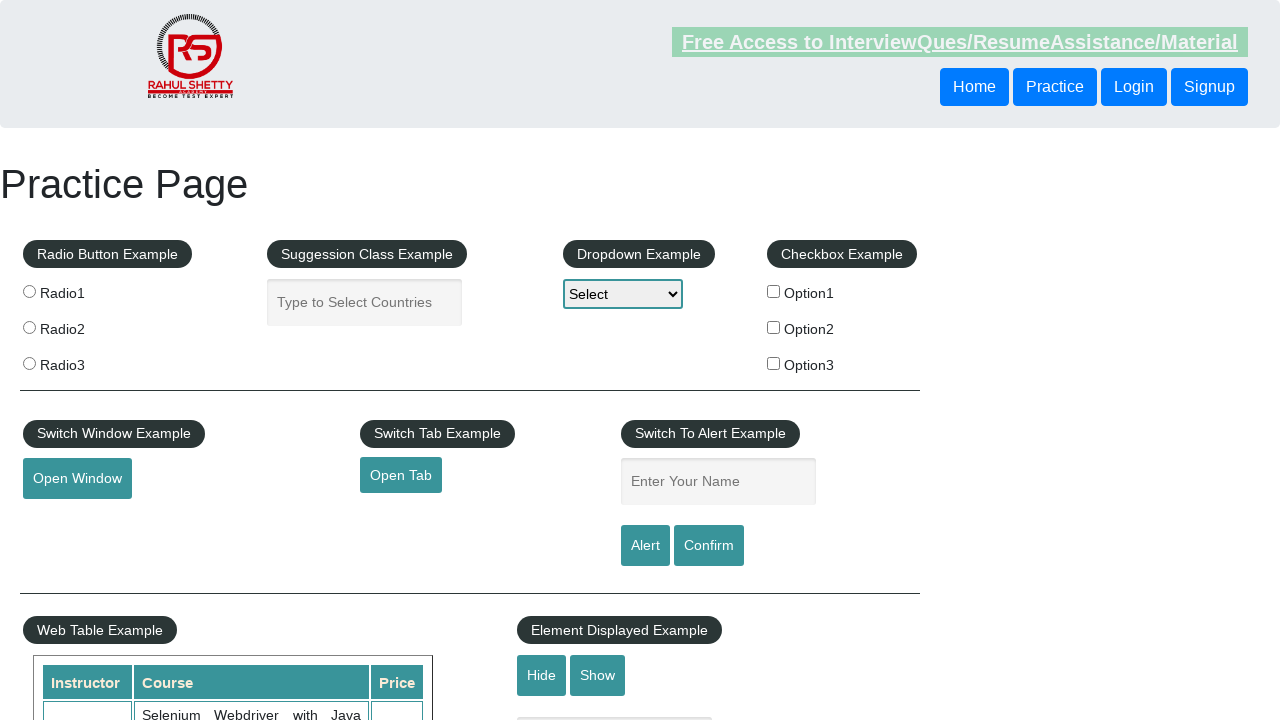

Verified that the text box element is visible
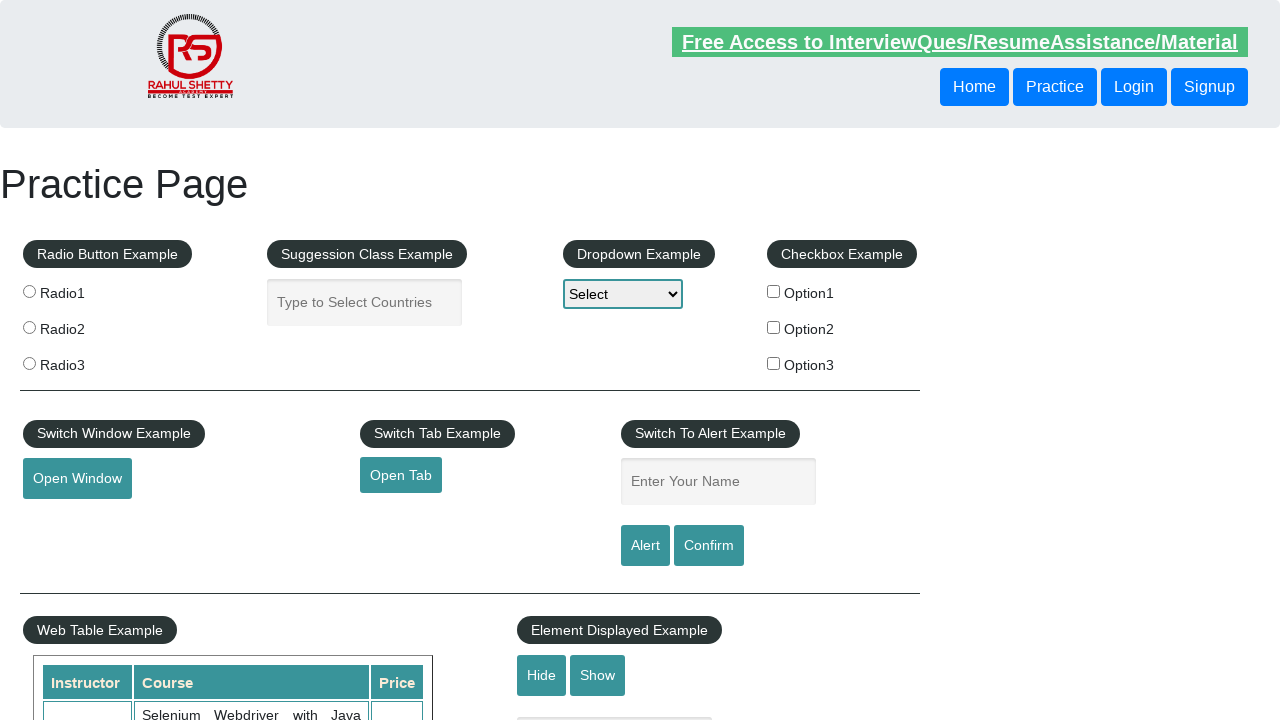

Clicked the hide button to hide the text box at (542, 675) on #hide-textbox
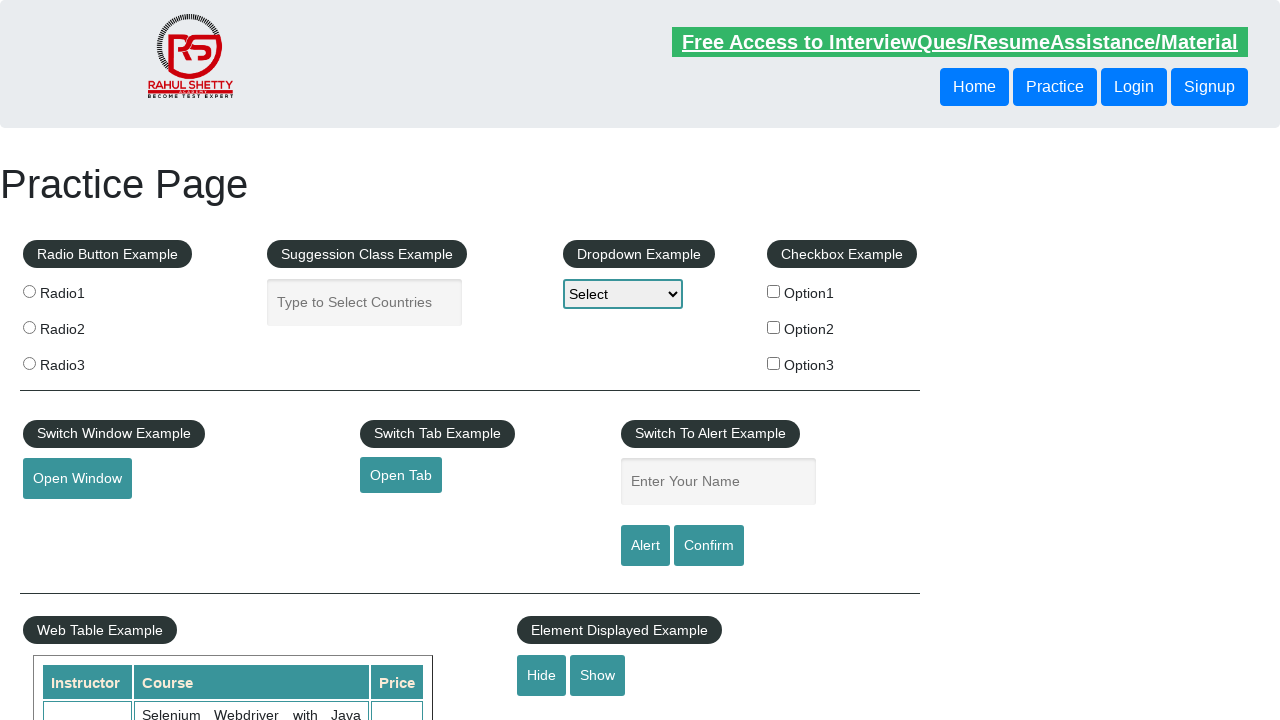

Verified that the text box element is now hidden
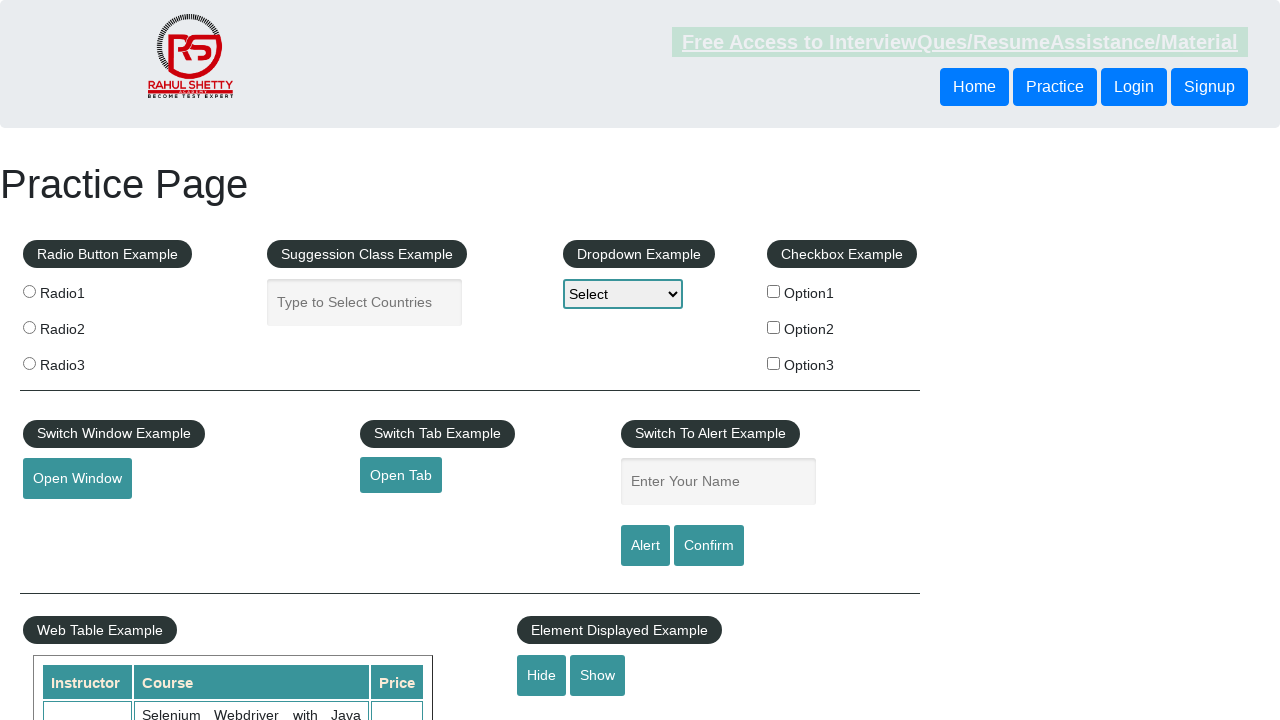

Set up dialog handler to accept JavaScript alerts
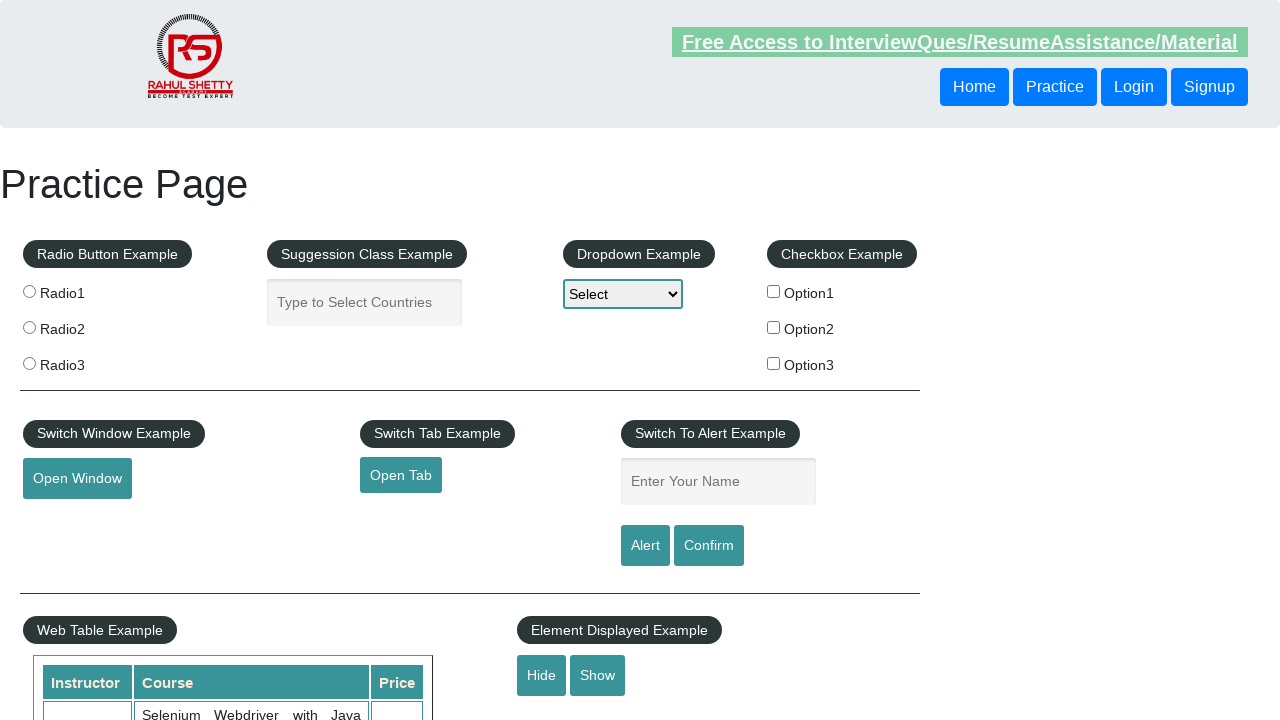

Clicked the confirm button which triggered a JavaScript alert at (709, 546) on #confirmbtn
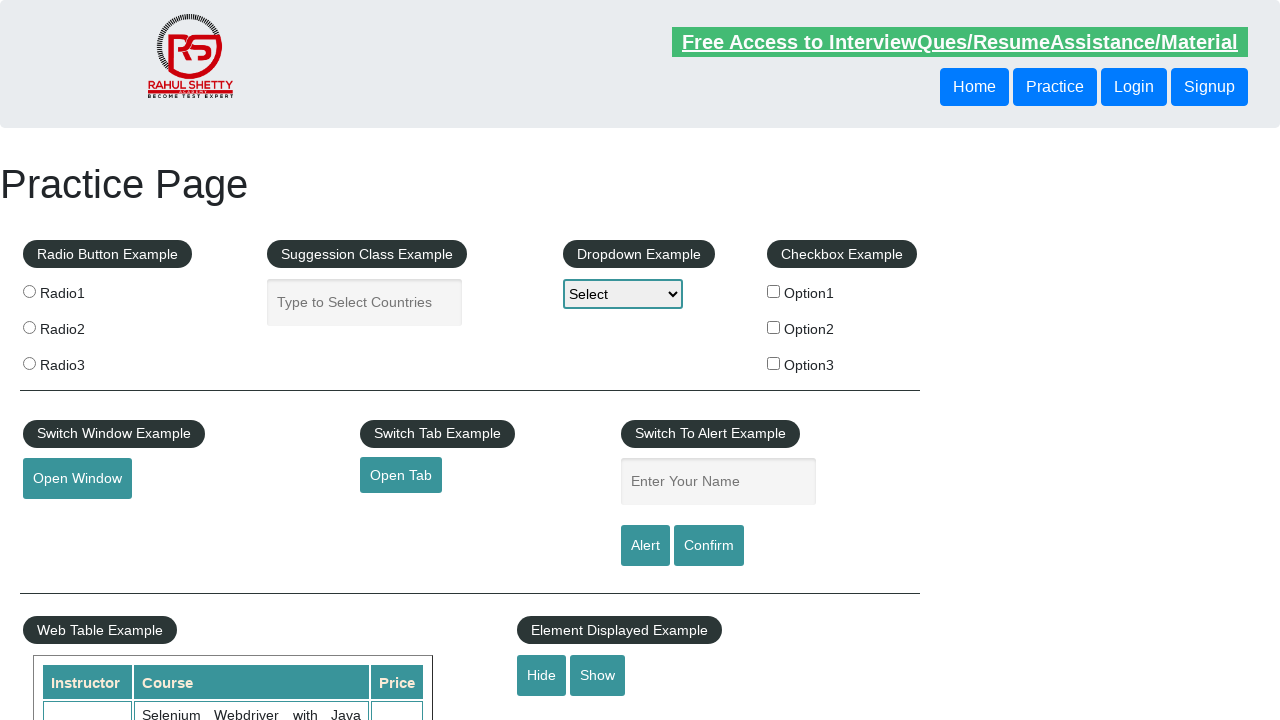

Performed mouse hover action on the mousehover element at (83, 361) on #mousehover
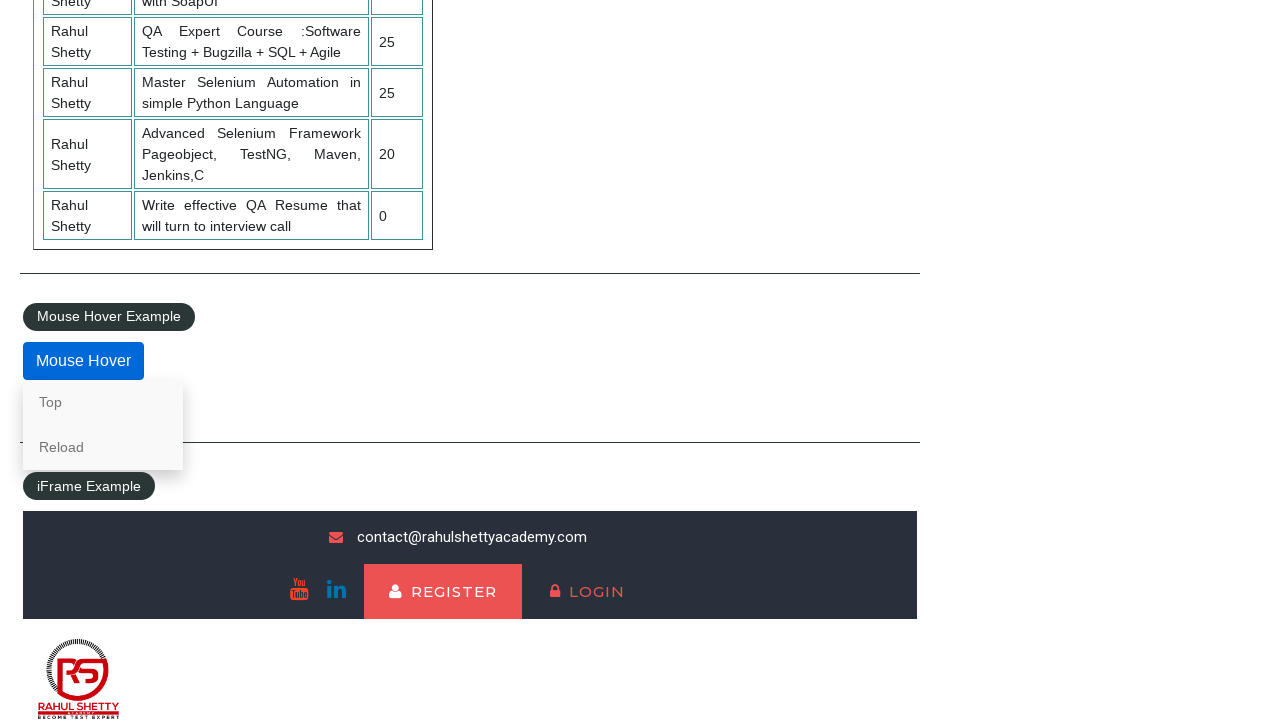

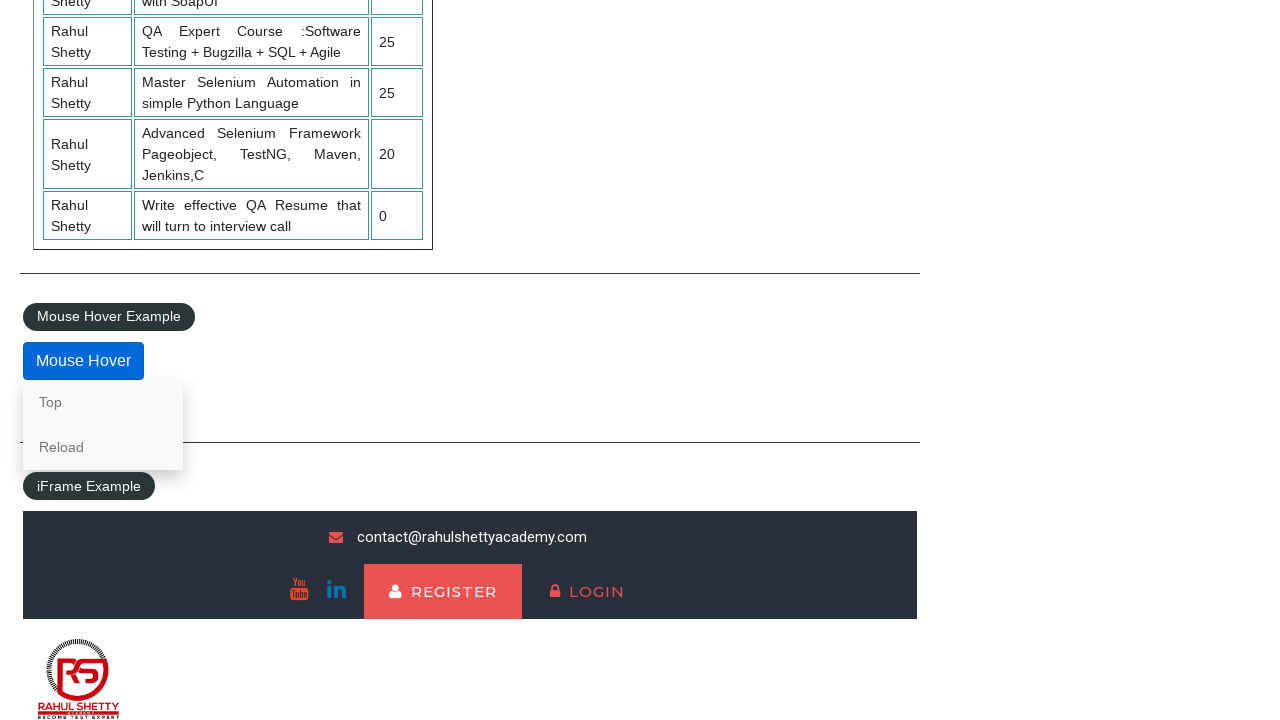